Navigates to the DemoQA links page and clicks on the Home link

Starting URL: https://demoqa.com/links

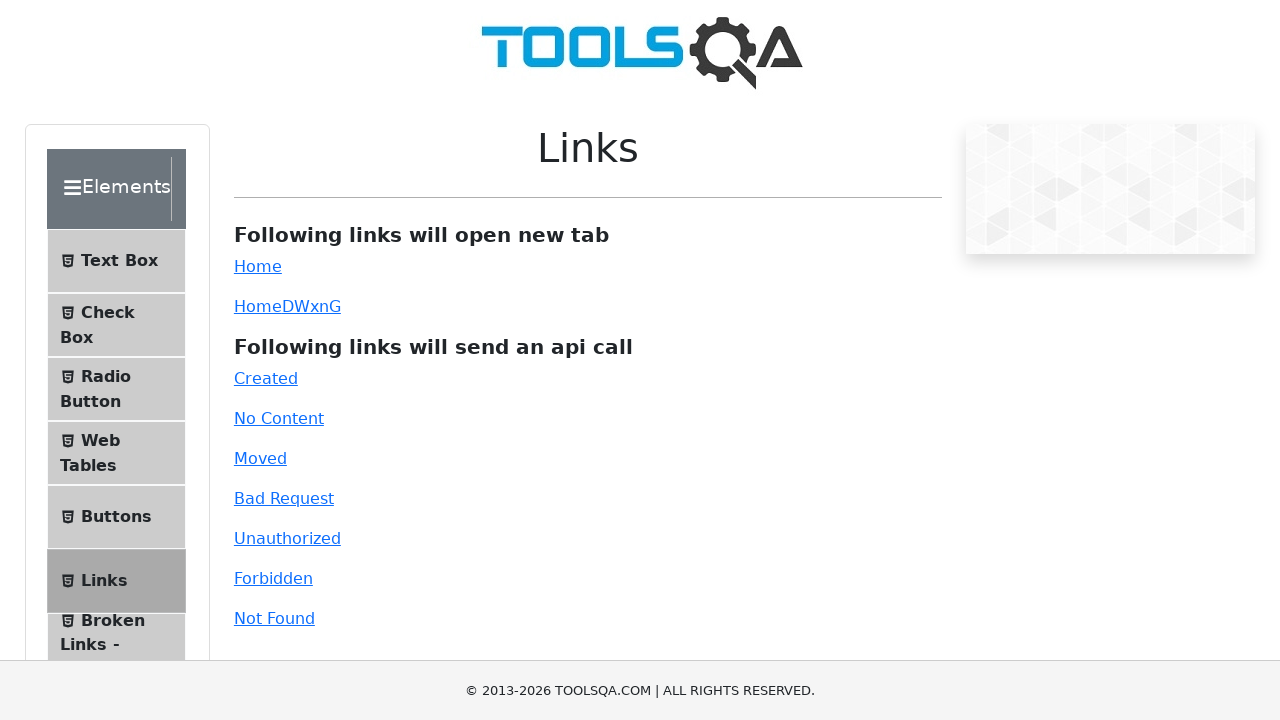

Clicked the Home link on DemoQA links page at (258, 266) on #simpleLink
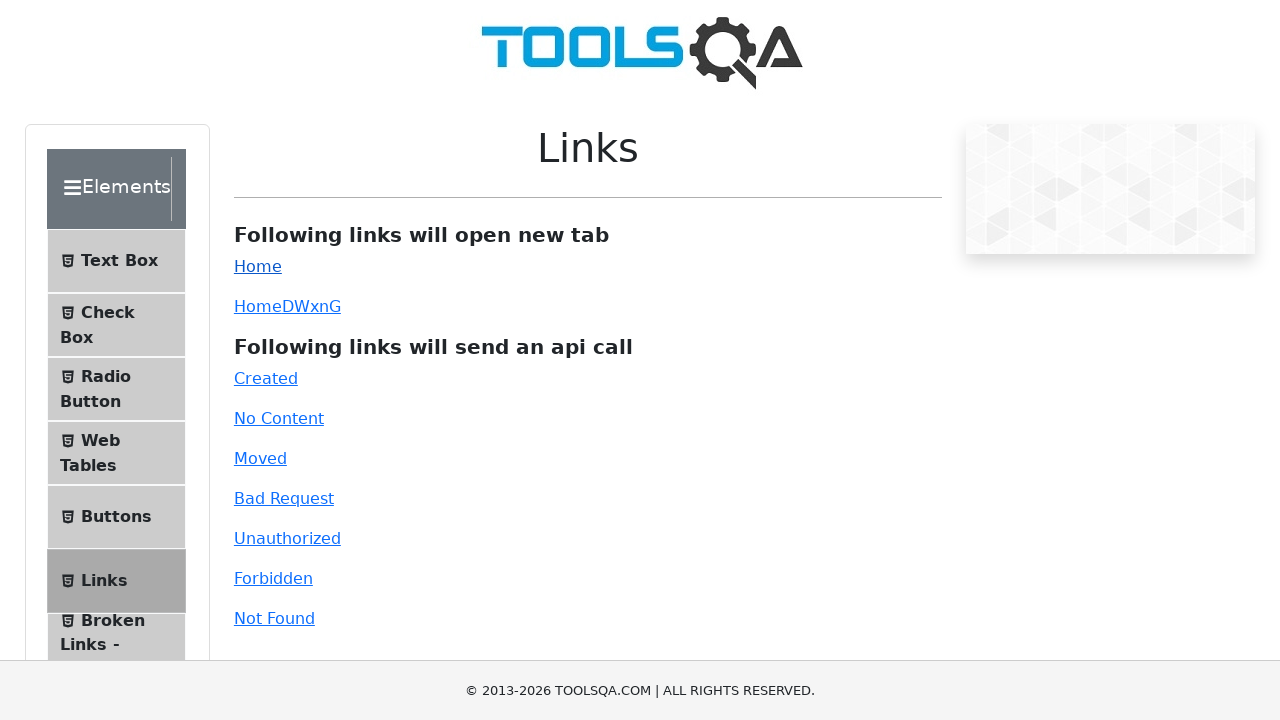

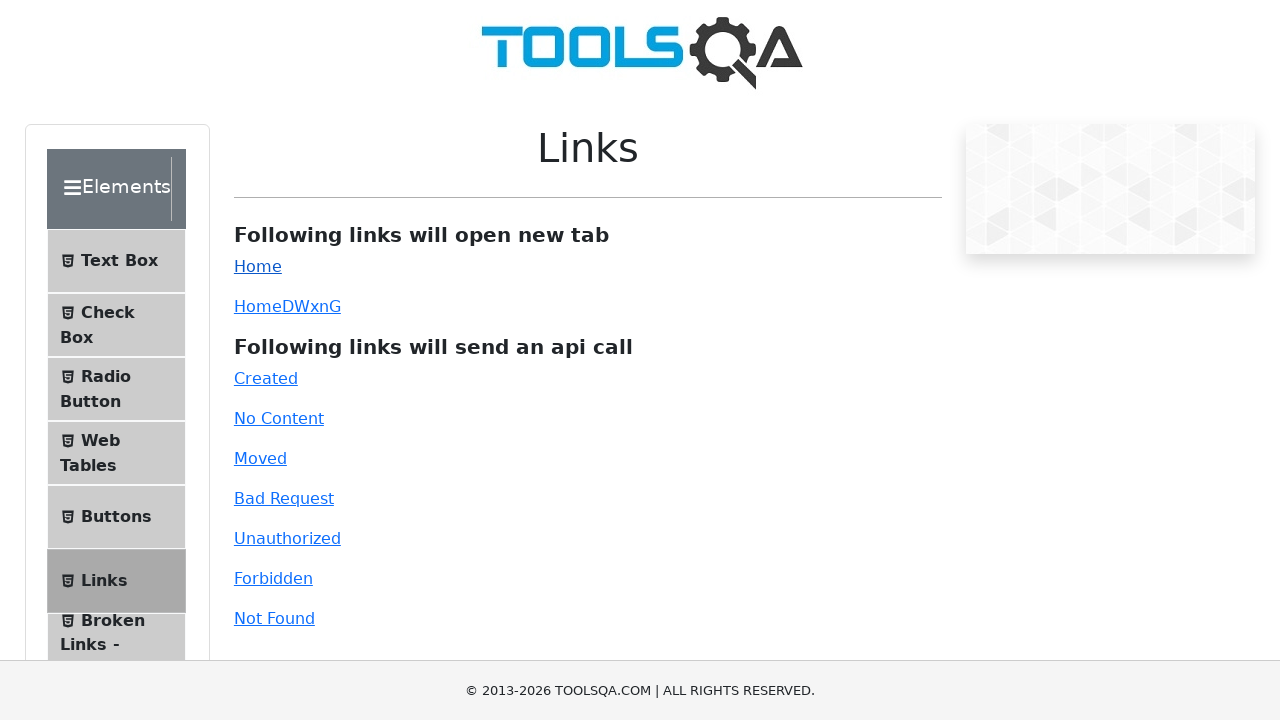